Tests Portfolio Simulator V3 by entering a natural language investment goal, generating strategies, selecting one, and verifying timeline data is populated

Starting URL: https://frameworkrealestatesolutions.com/portfolio-simulator-v3.html

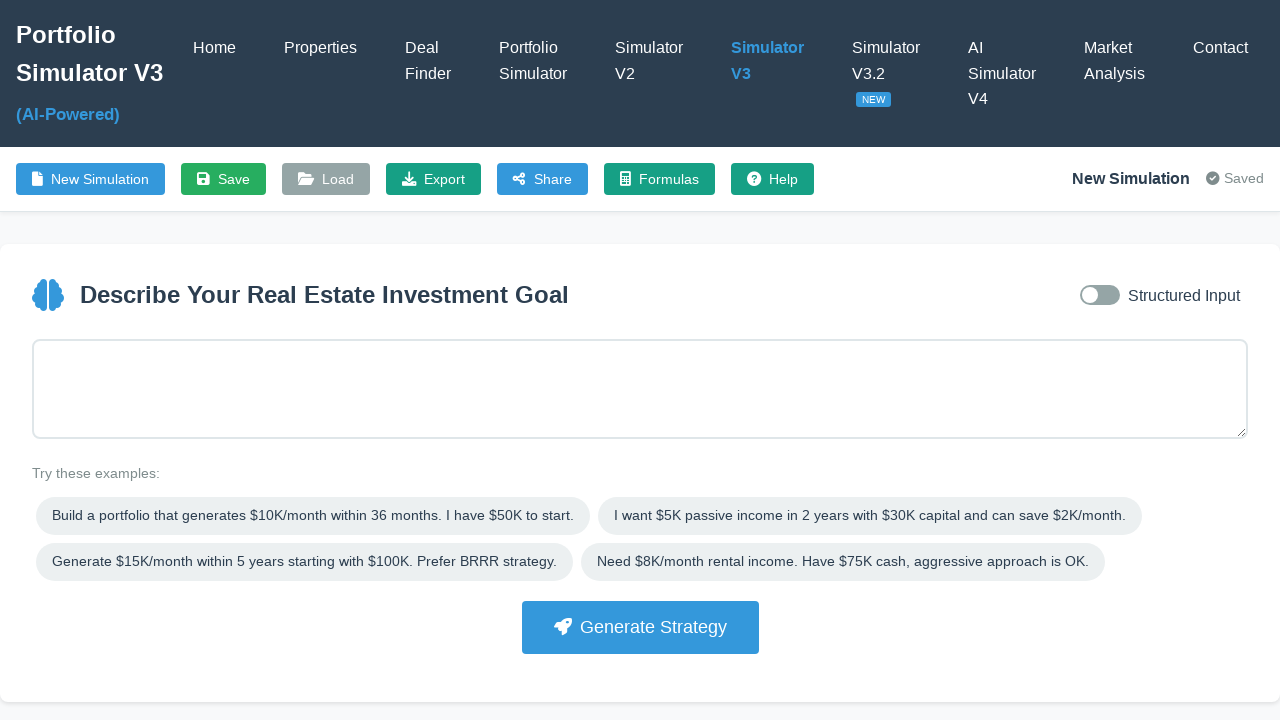

Page loaded - network idle state reached
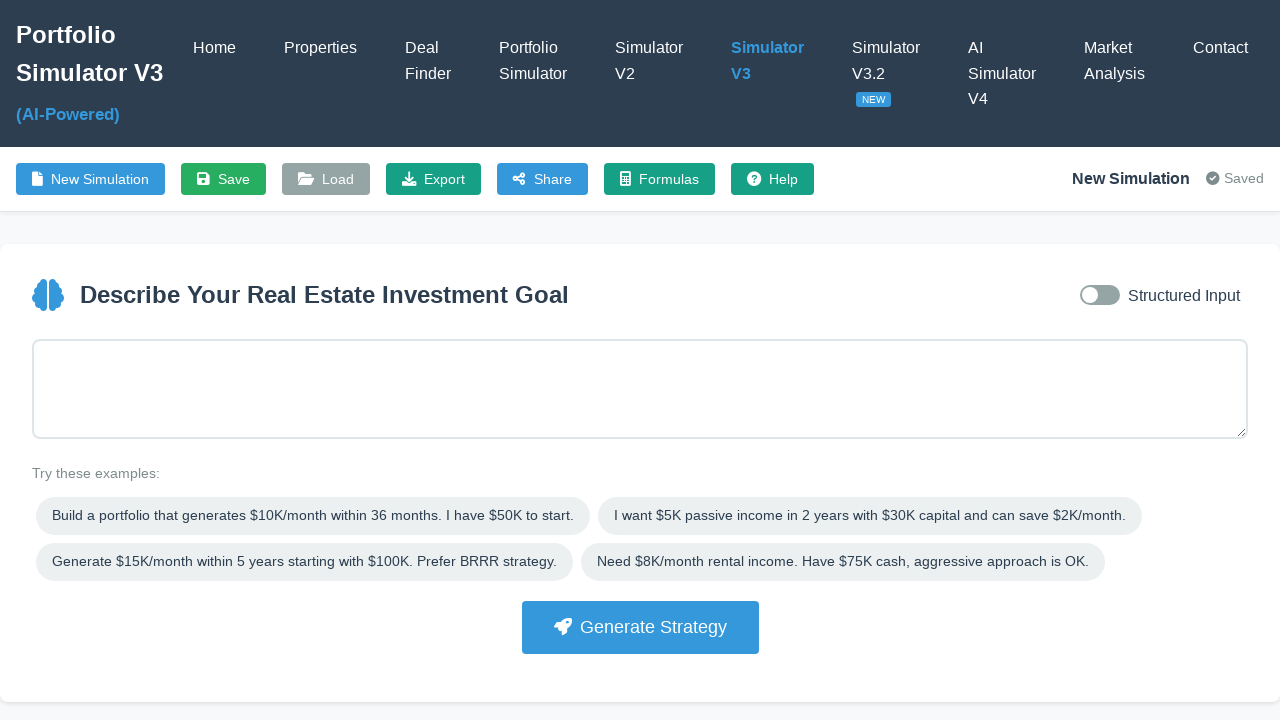

Filled investment goal input with natural language prompt on #goalInput
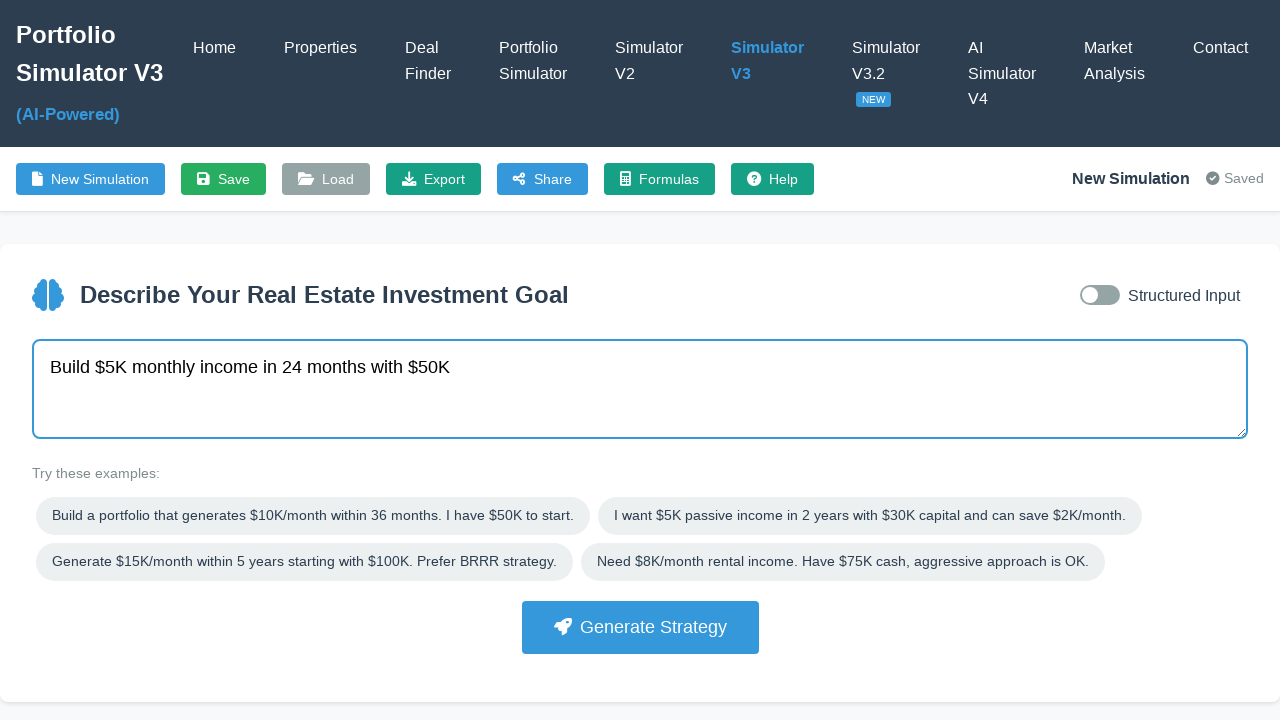

Clicked 'Generate Strategy' button at (640, 627) on button:has-text("Generate Strategy")
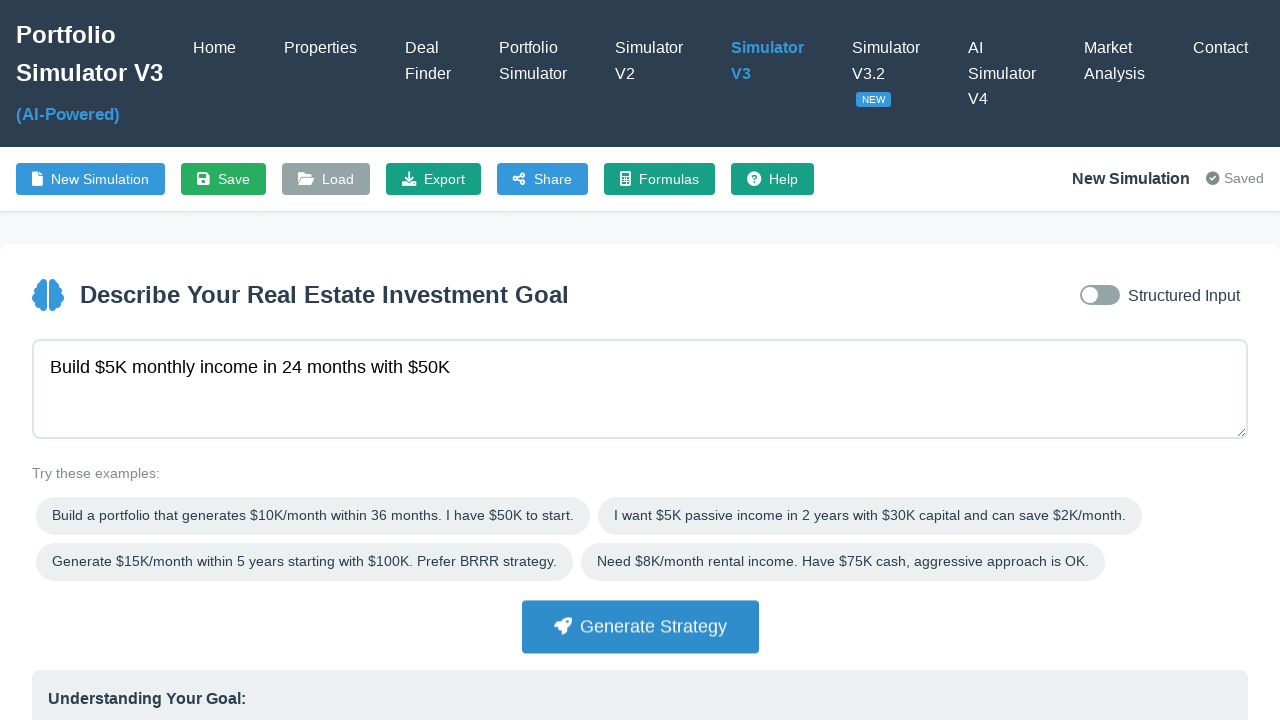

Strategy cards appeared after generation
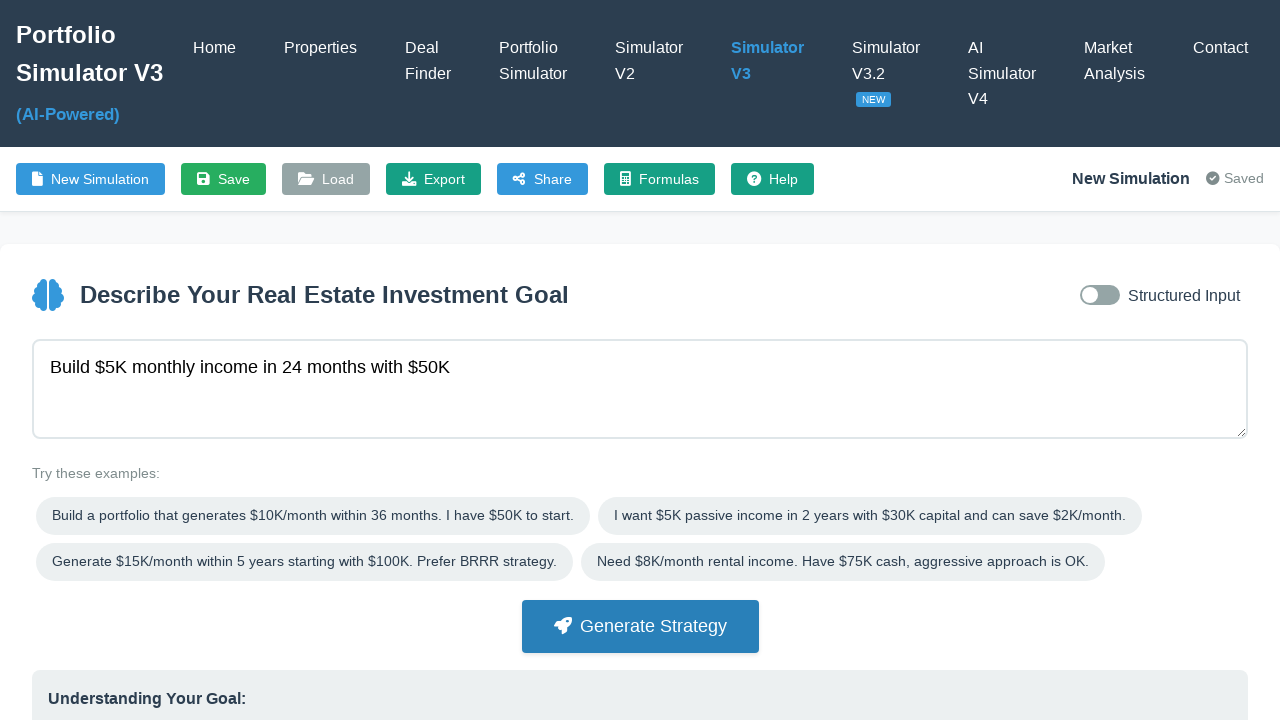

Selected the first strategy card at (227, 361) on .strategy-card >> nth=0
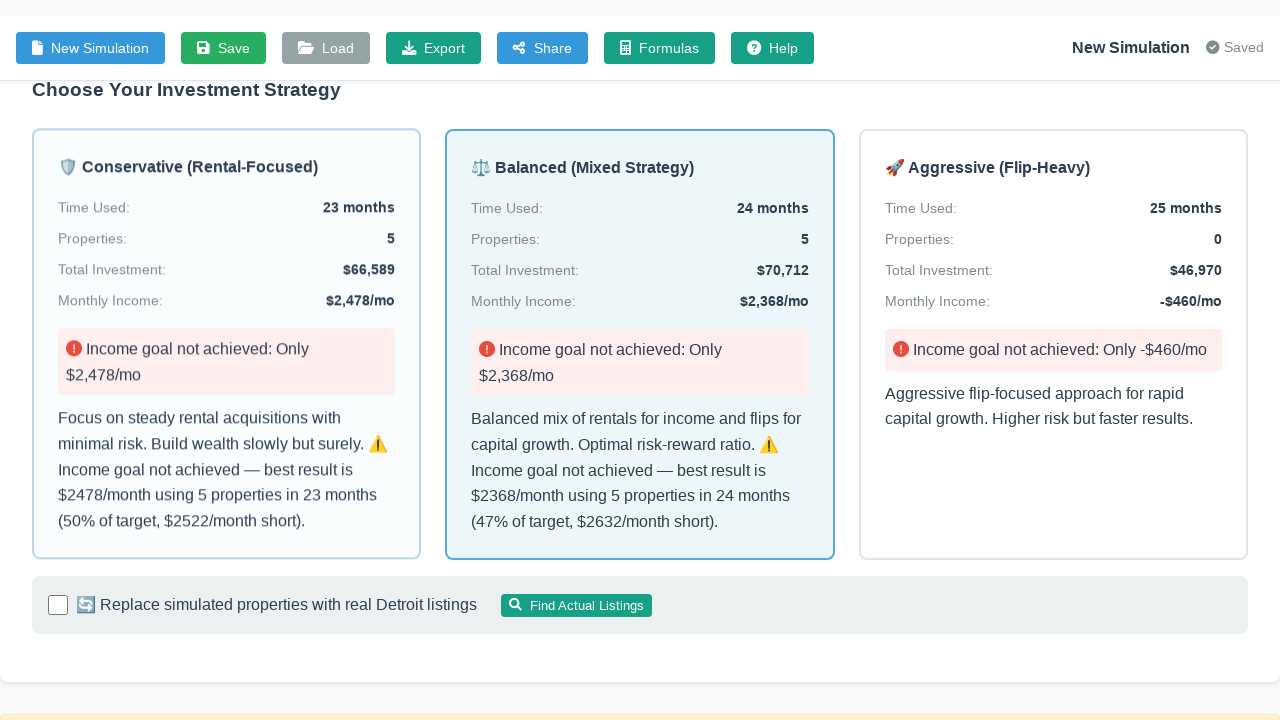

Timeline table populated with data rows
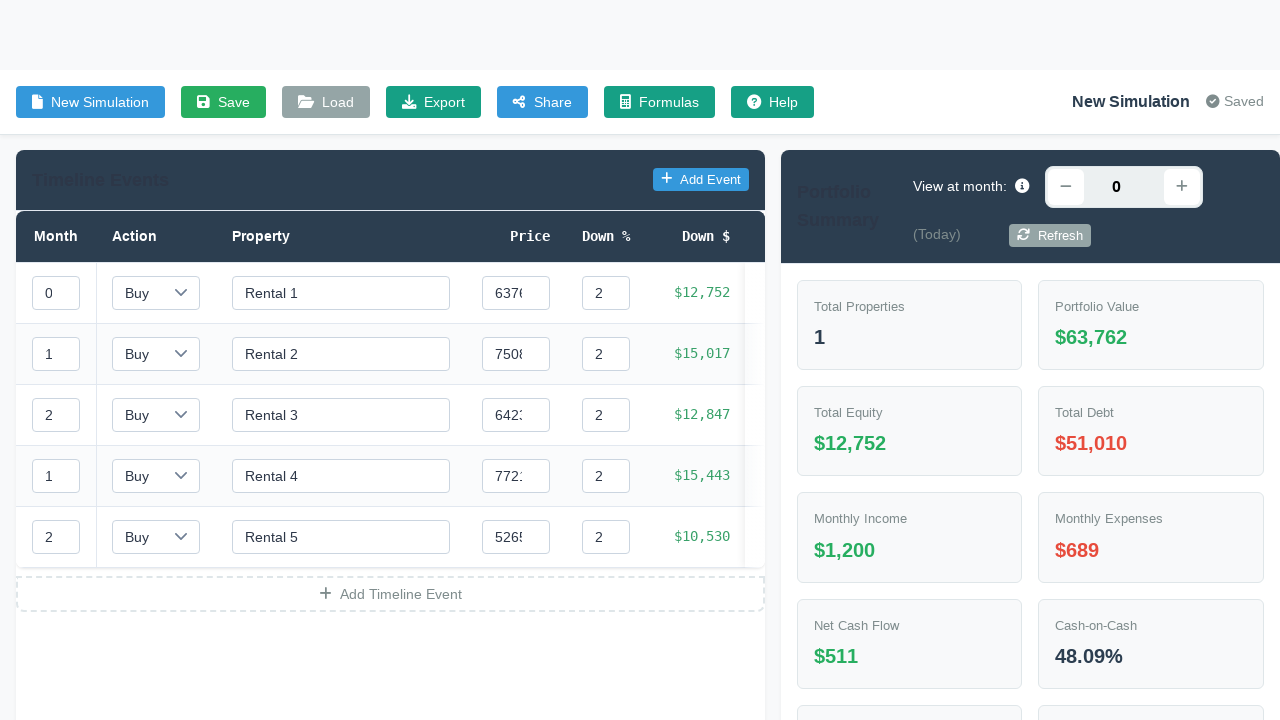

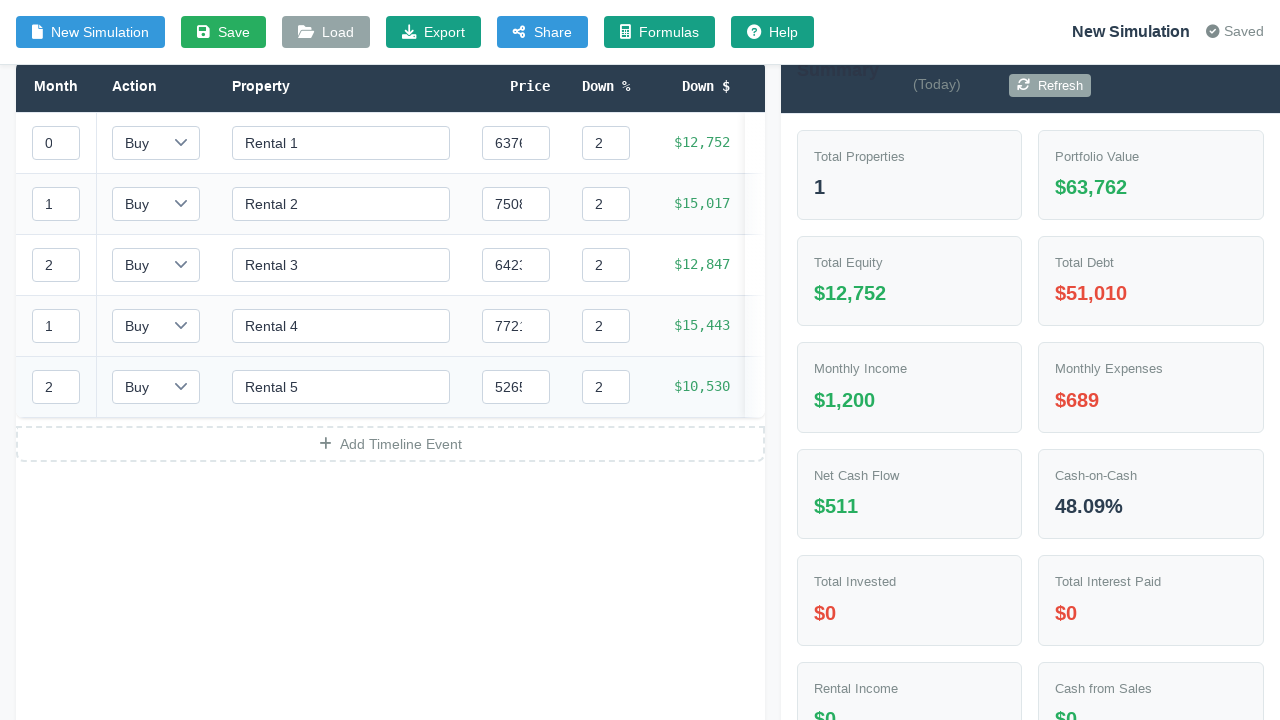